Tests text input on Selenium web form by filling a text field and submitting the form.

Starting URL: https://www.selenium.dev/selenium/web/web-form.html

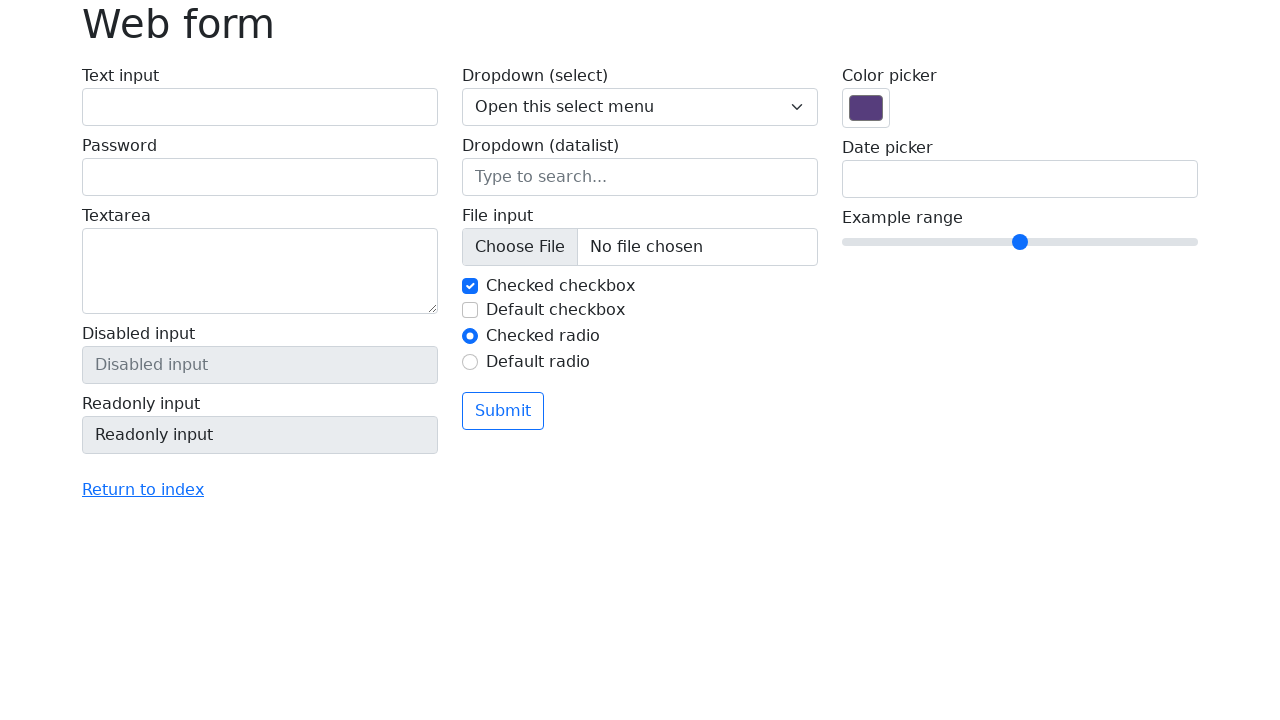

Clicked on text input field at (260, 107) on #my-text-id
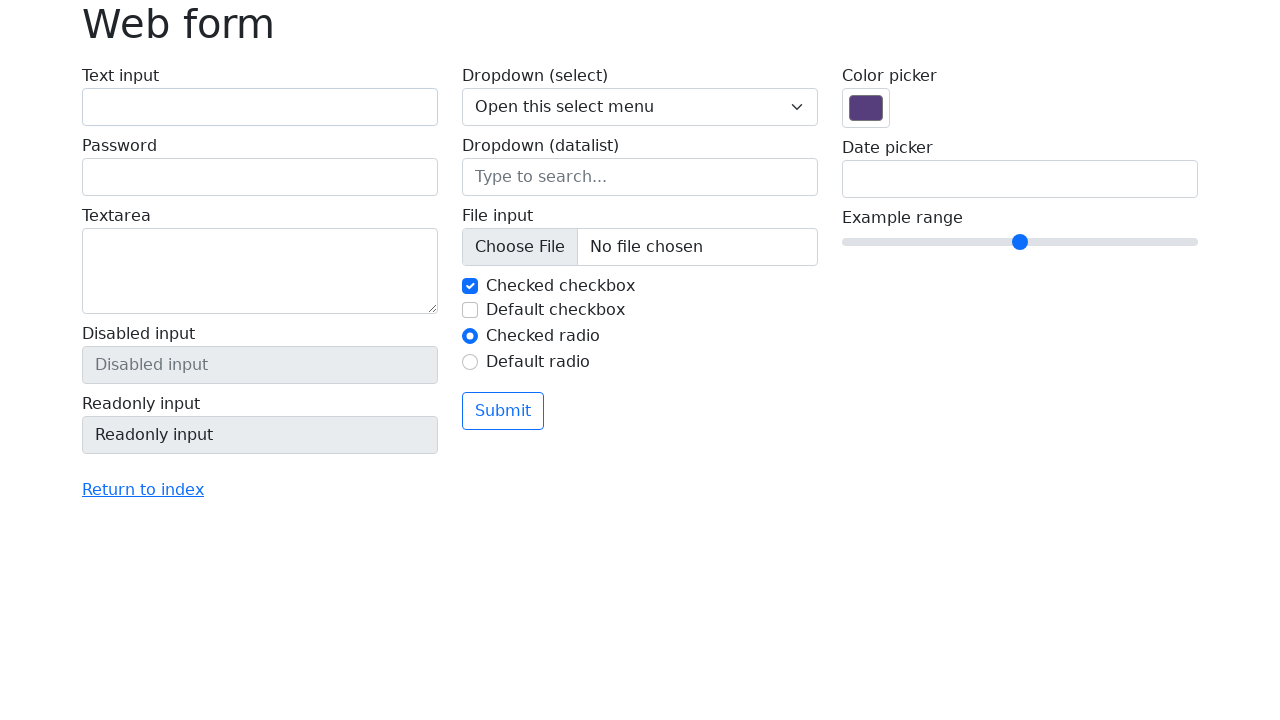

Filled text input field with 'Selenium' on #my-text-id
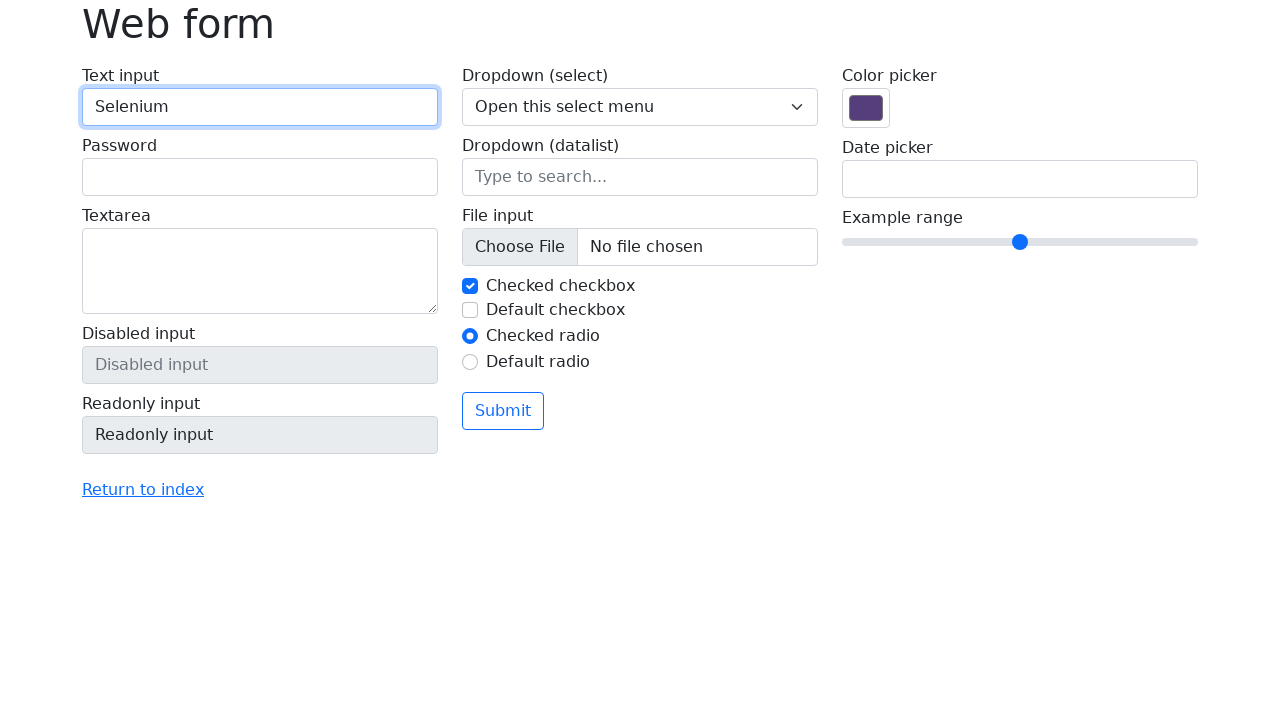

Clicked submit button to submit the form at (503, 411) on button[type='submit']
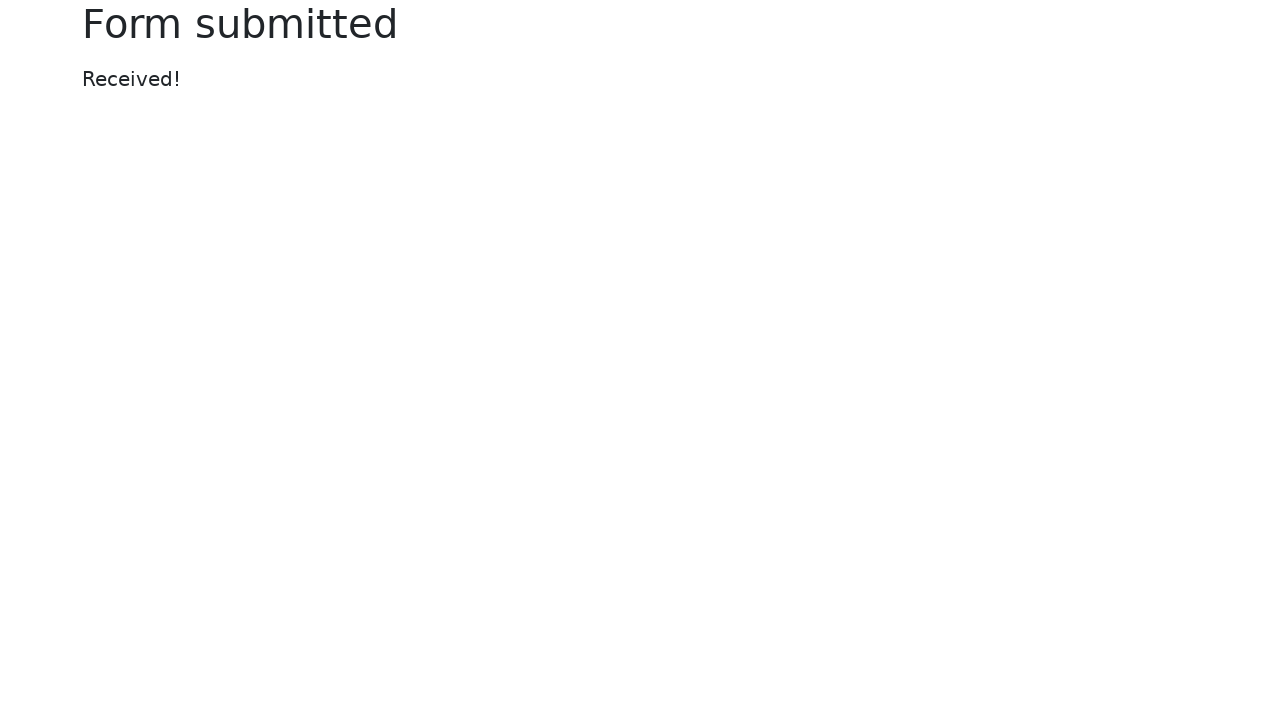

Confirmation message appeared
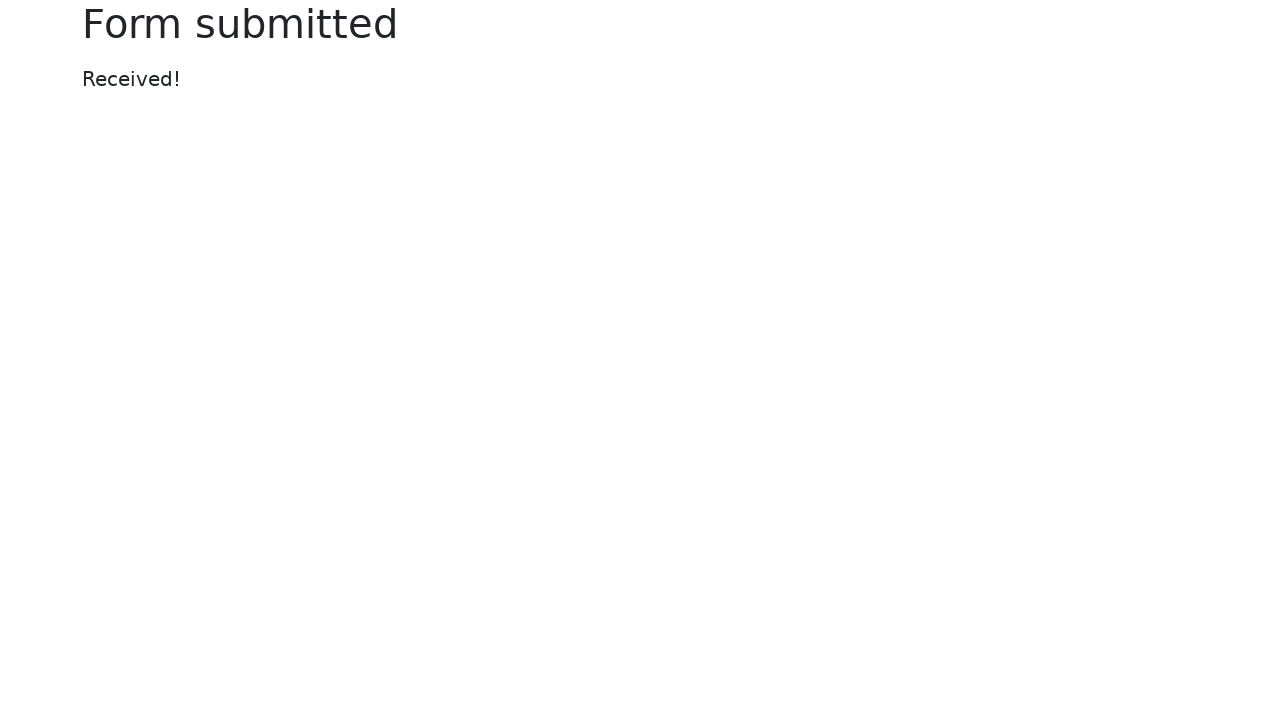

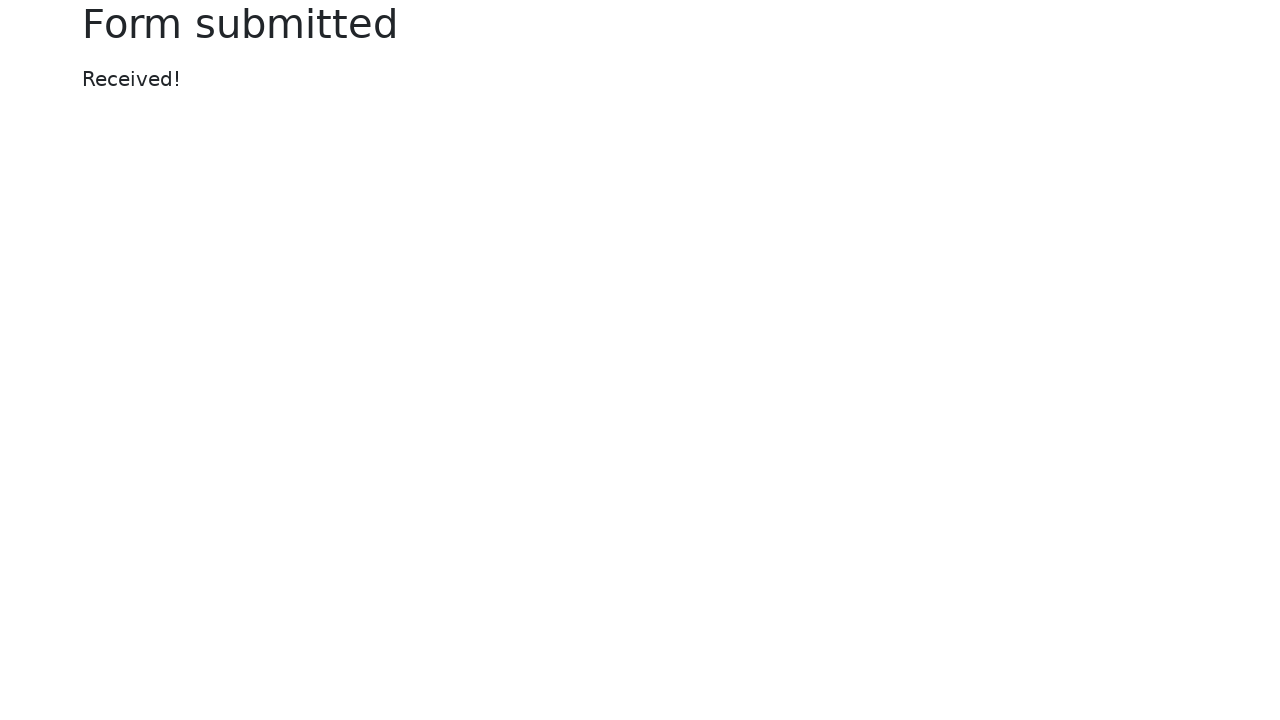